Tests dropdown selection by finding all option elements, iterating through them to click the desired option, then verifying the selection was made correctly.

Starting URL: http://the-internet.herokuapp.com/dropdown

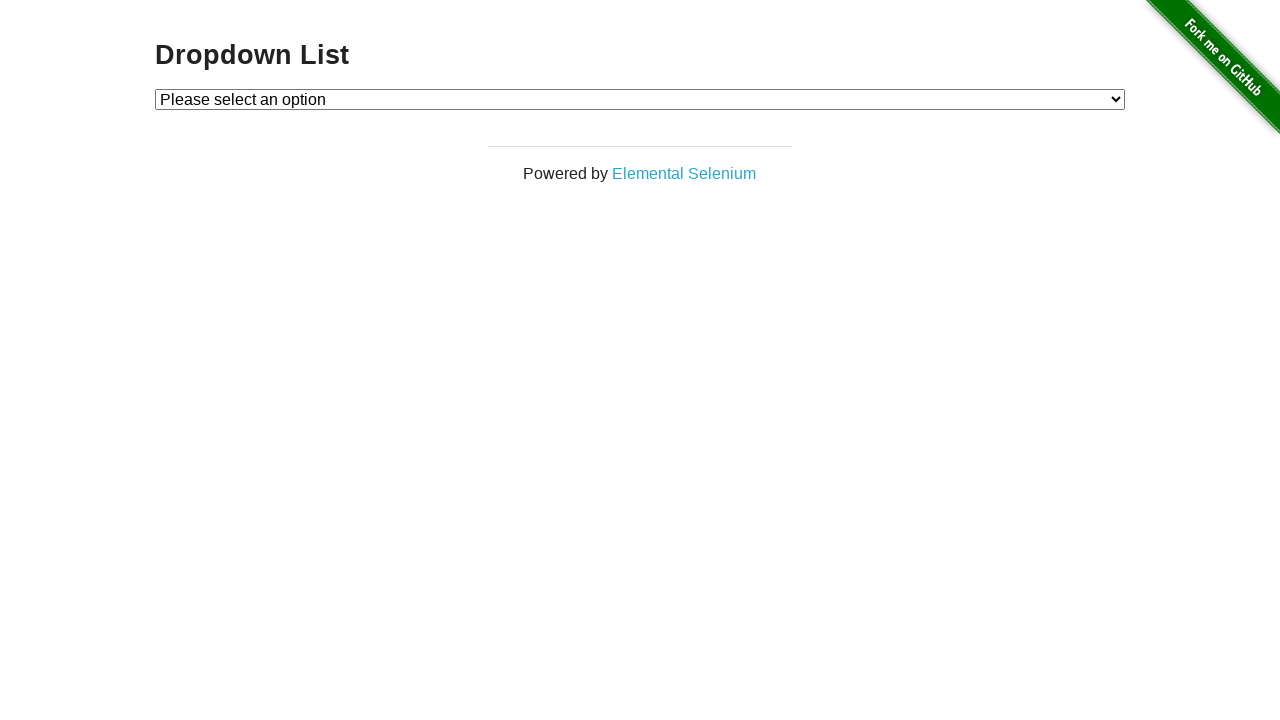

Waited for dropdown element to be visible
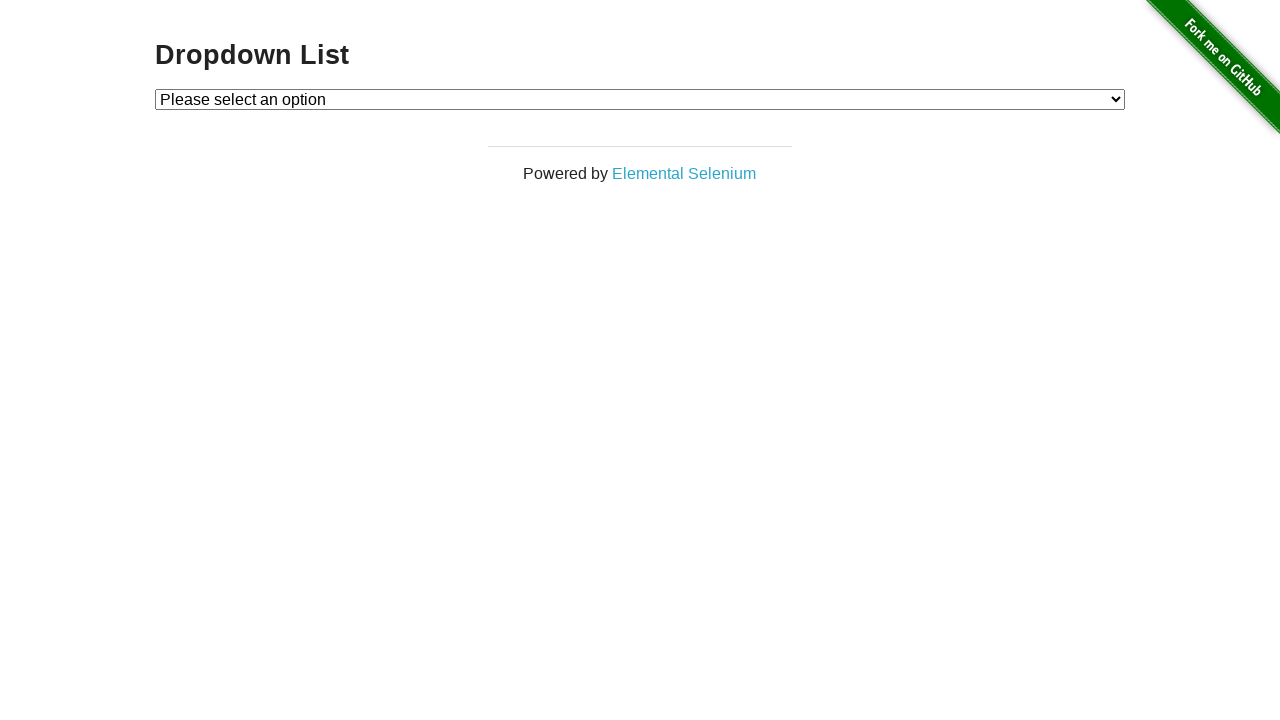

Selected 'Option 1' from the dropdown on #dropdown
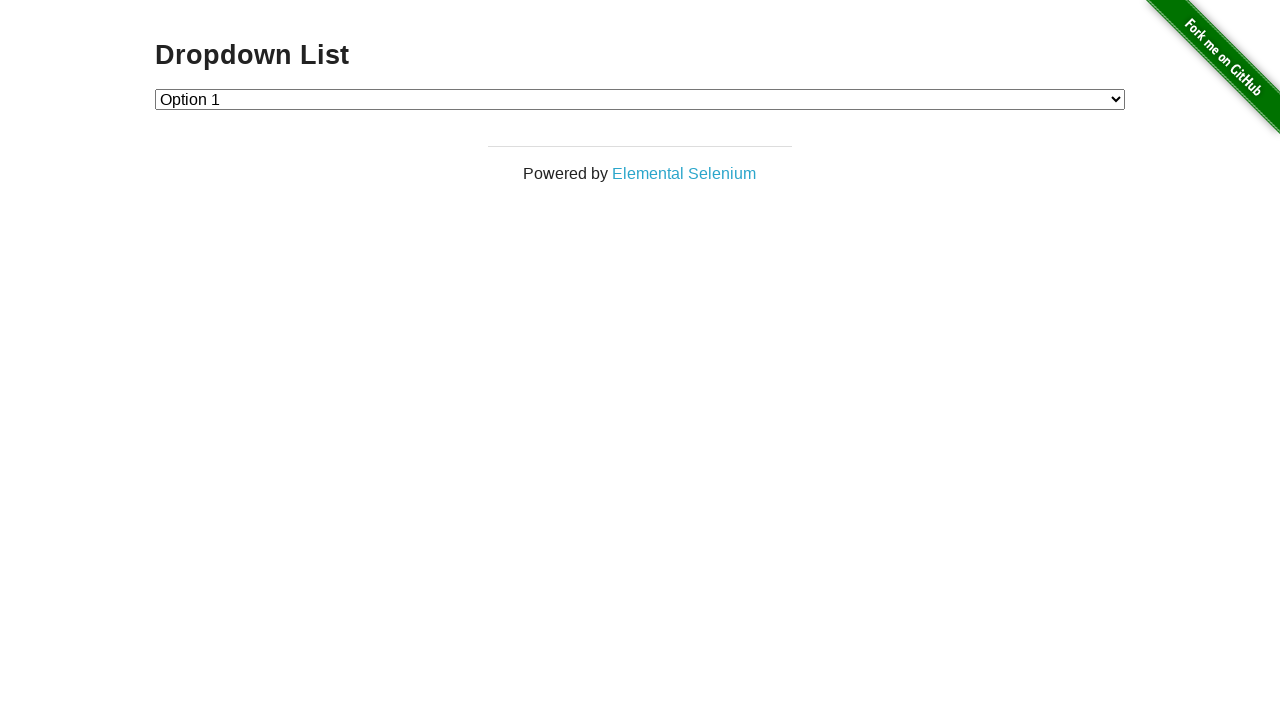

Retrieved the selected dropdown value
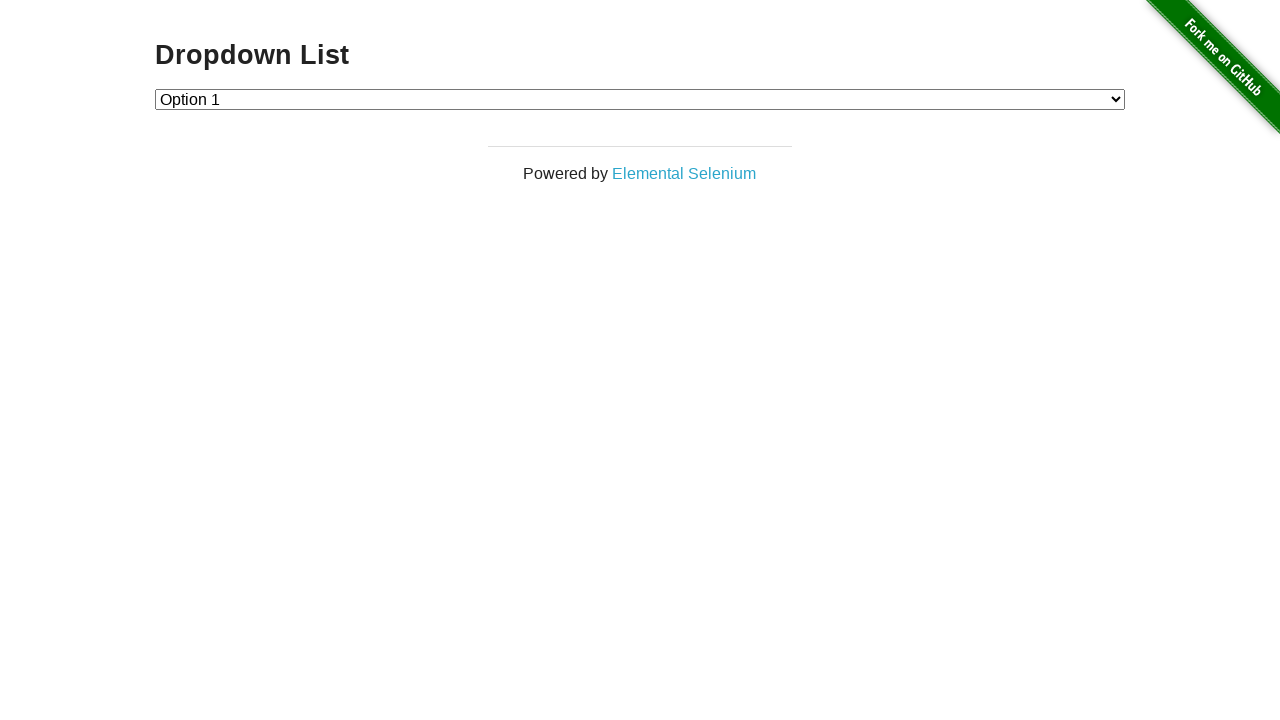

Verified that dropdown selection is '1' as expected
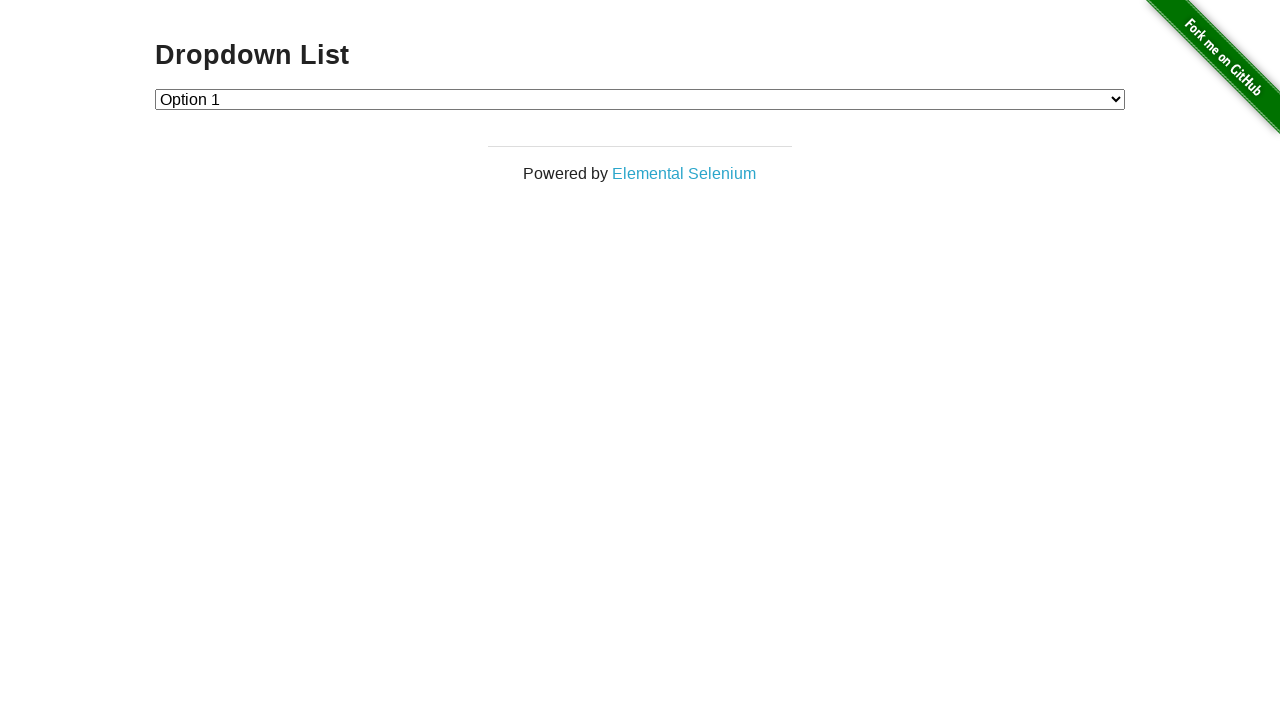

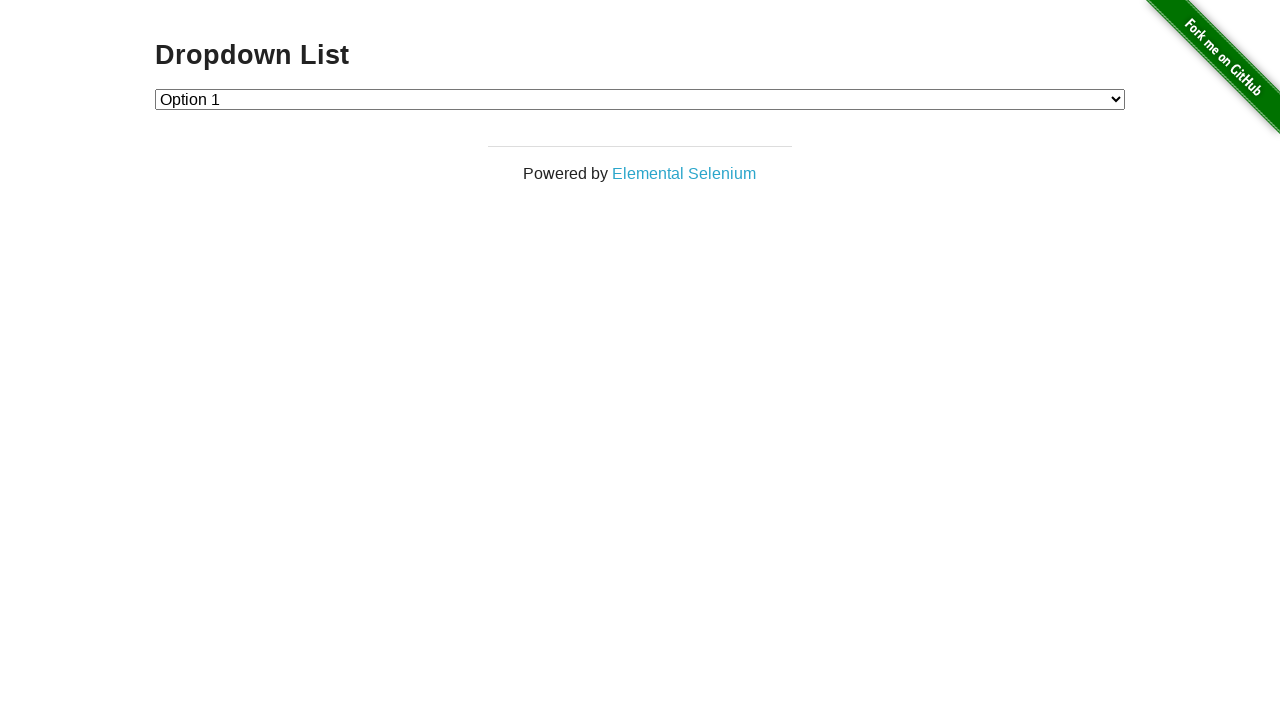